Navigates to DuckDuckGo homepage and verifies the page loads successfully

Starting URL: https://duckduckgo.com

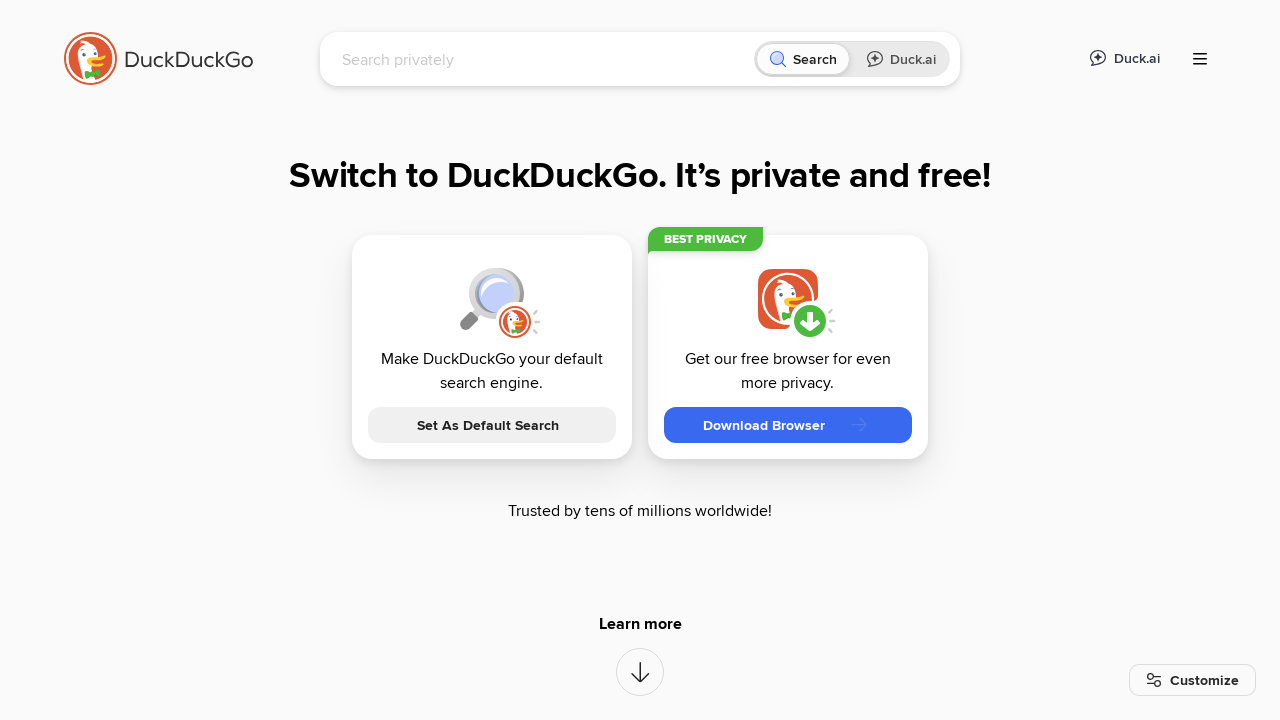

Navigated to DuckDuckGo homepage
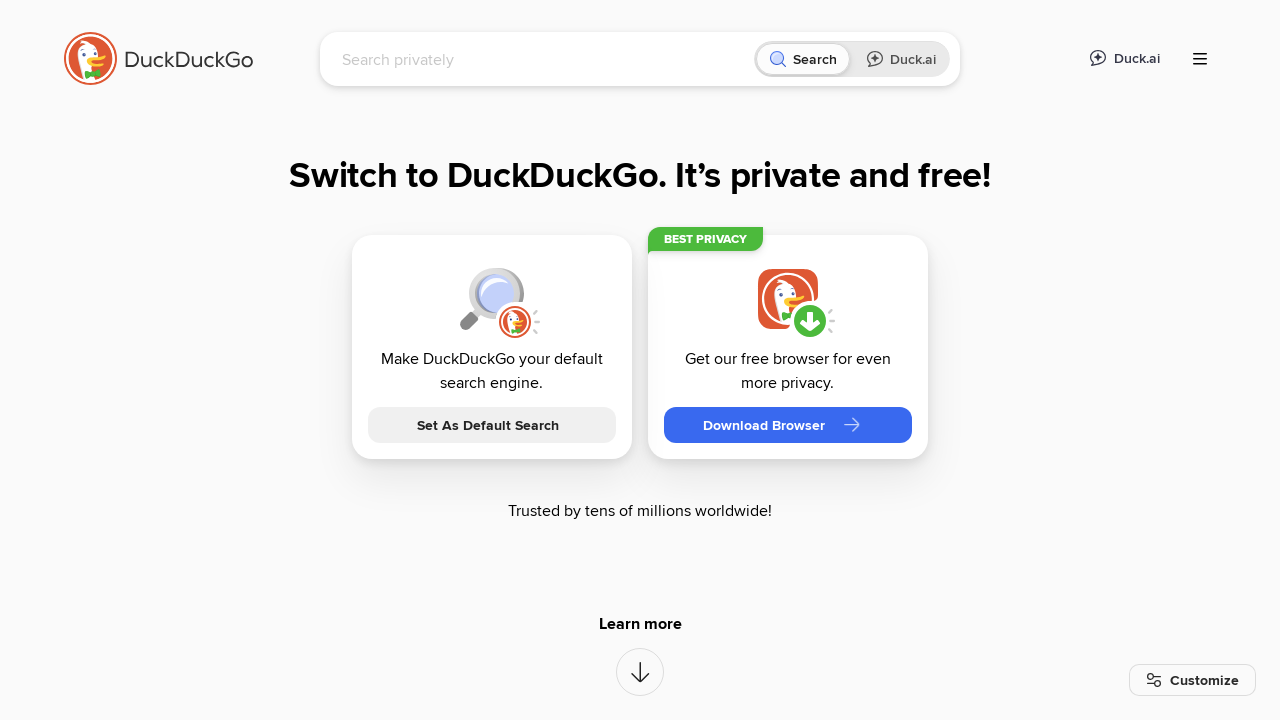

Search input field is visible, page loaded successfully
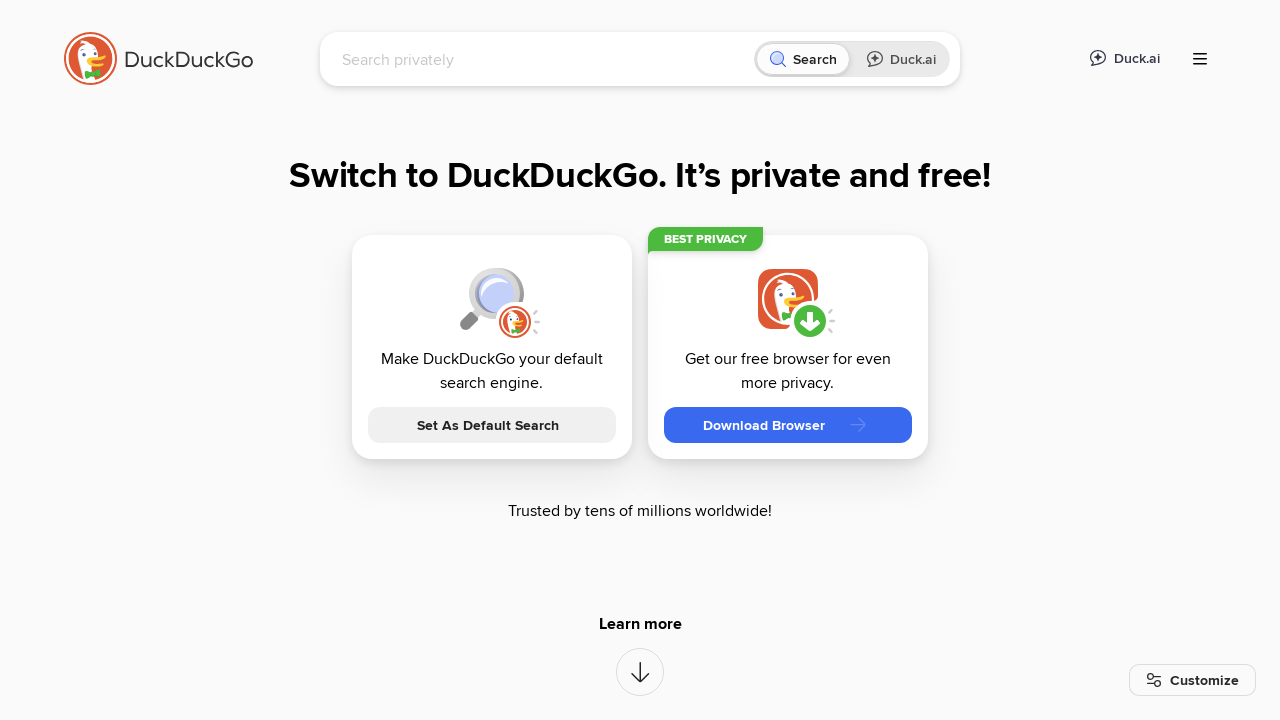

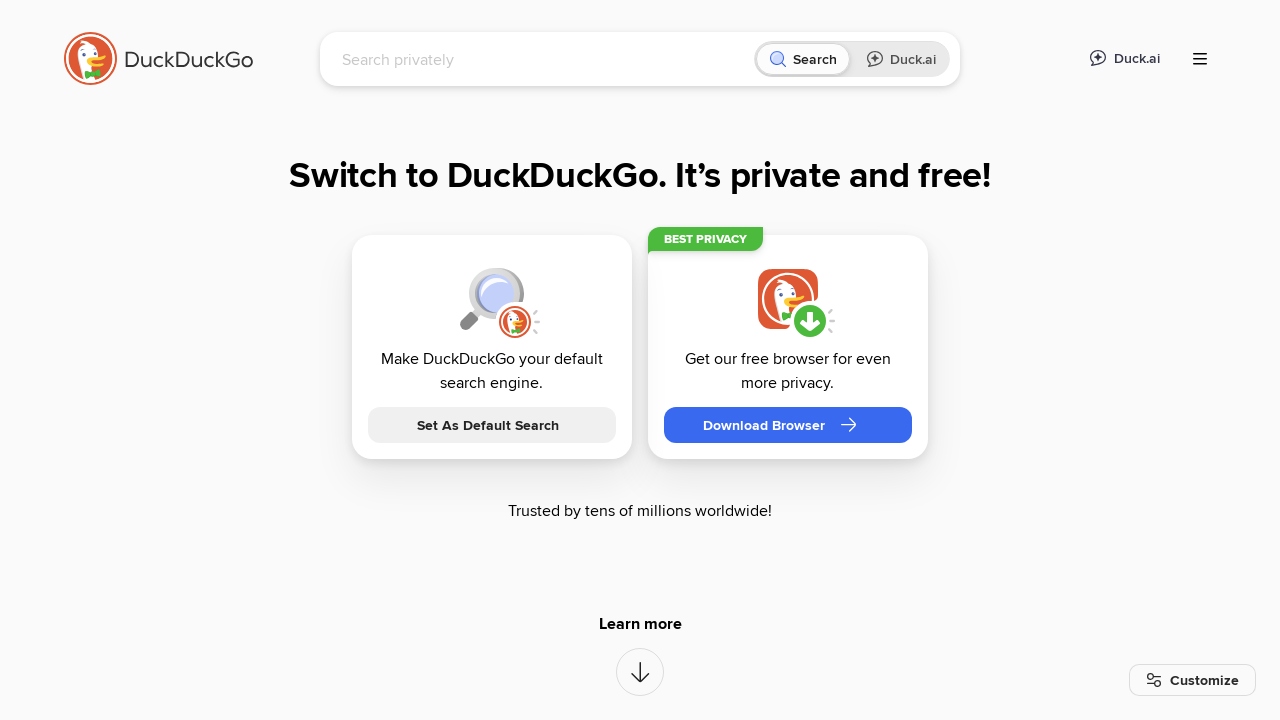